Tests file download functionality by navigating to a download page and clicking on a file link to trigger a download

Starting URL: http://the-internet.herokuapp.com/download

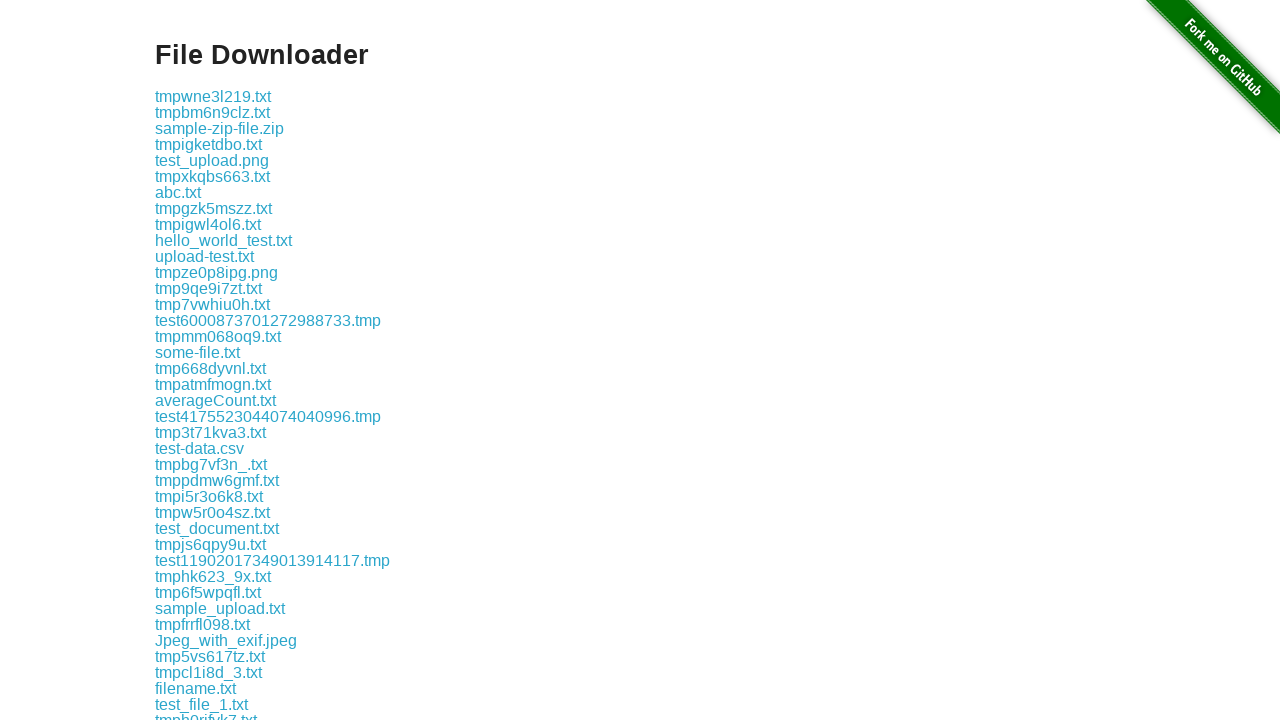

Navigated to download page
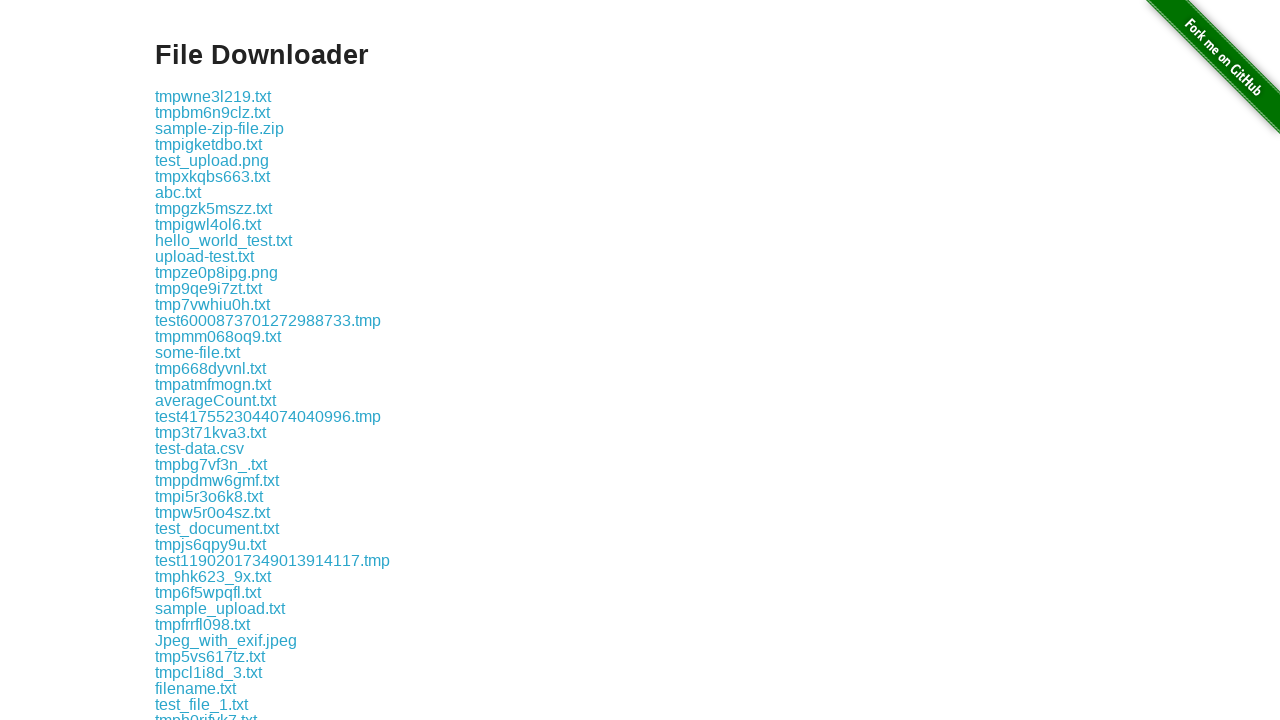

Clicked on file download link at (213, 96) on .example a
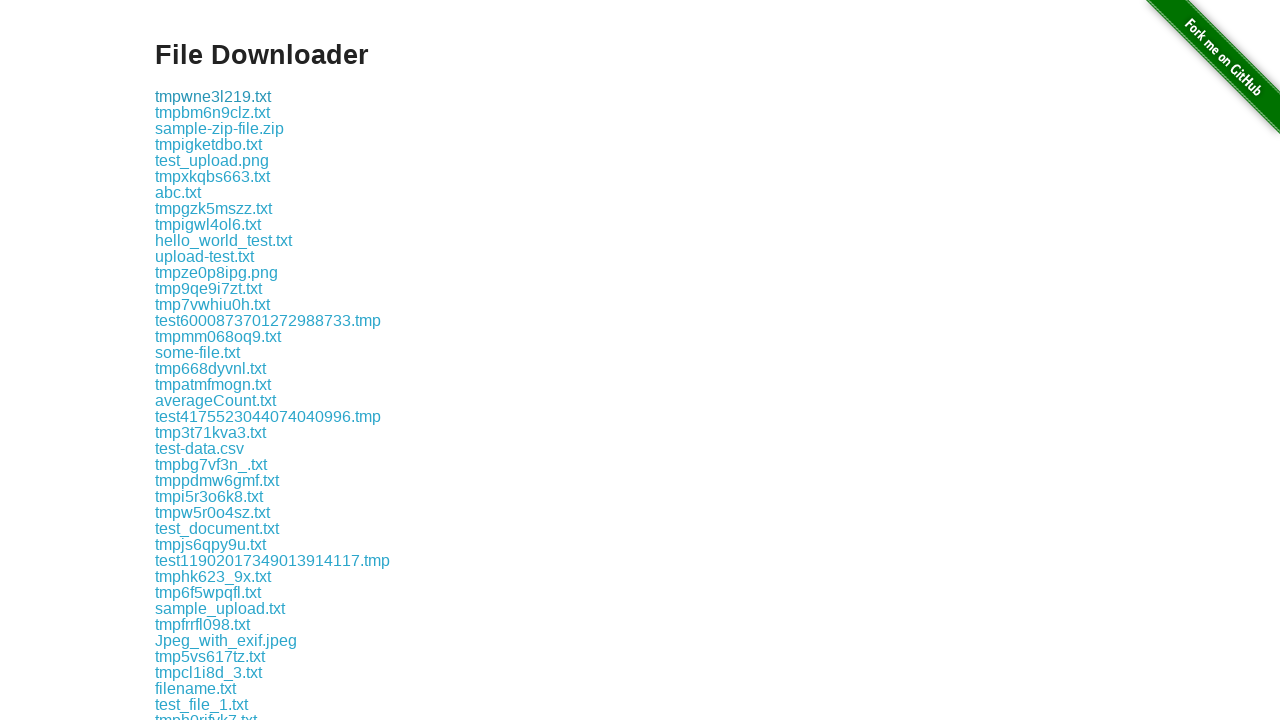

Download completed and file object obtained
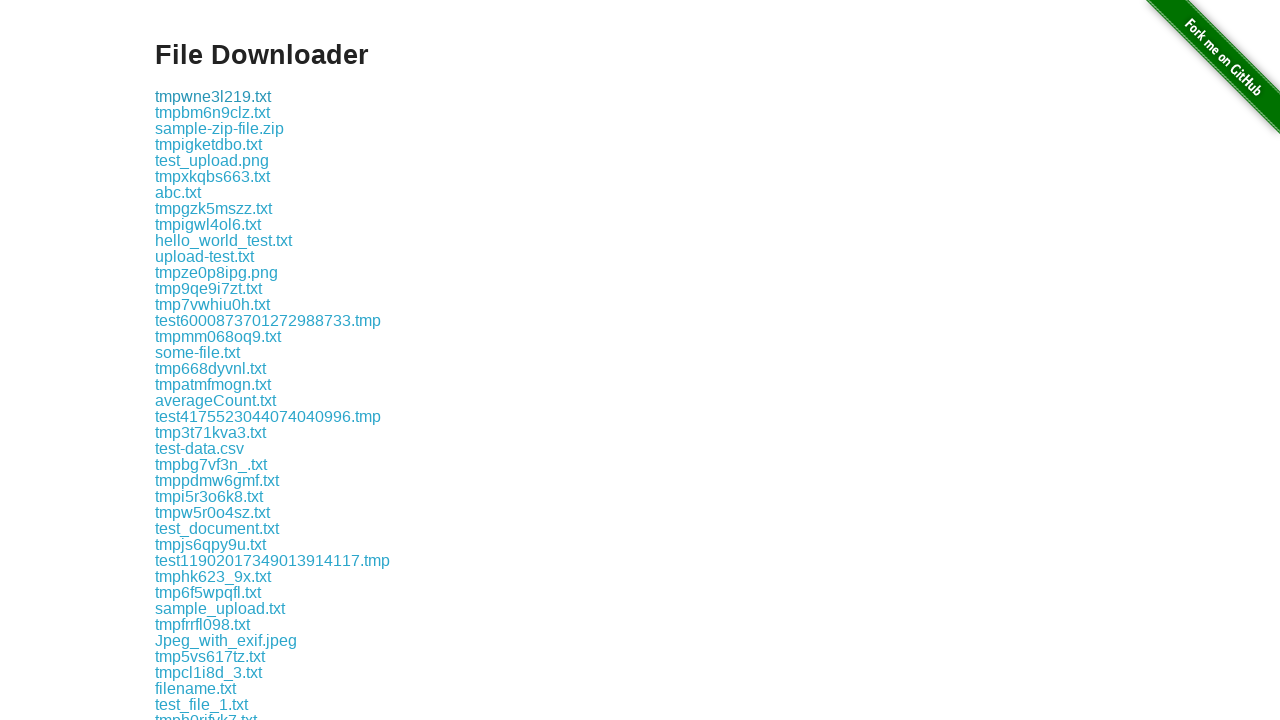

Verified that downloaded file has a suggested filename
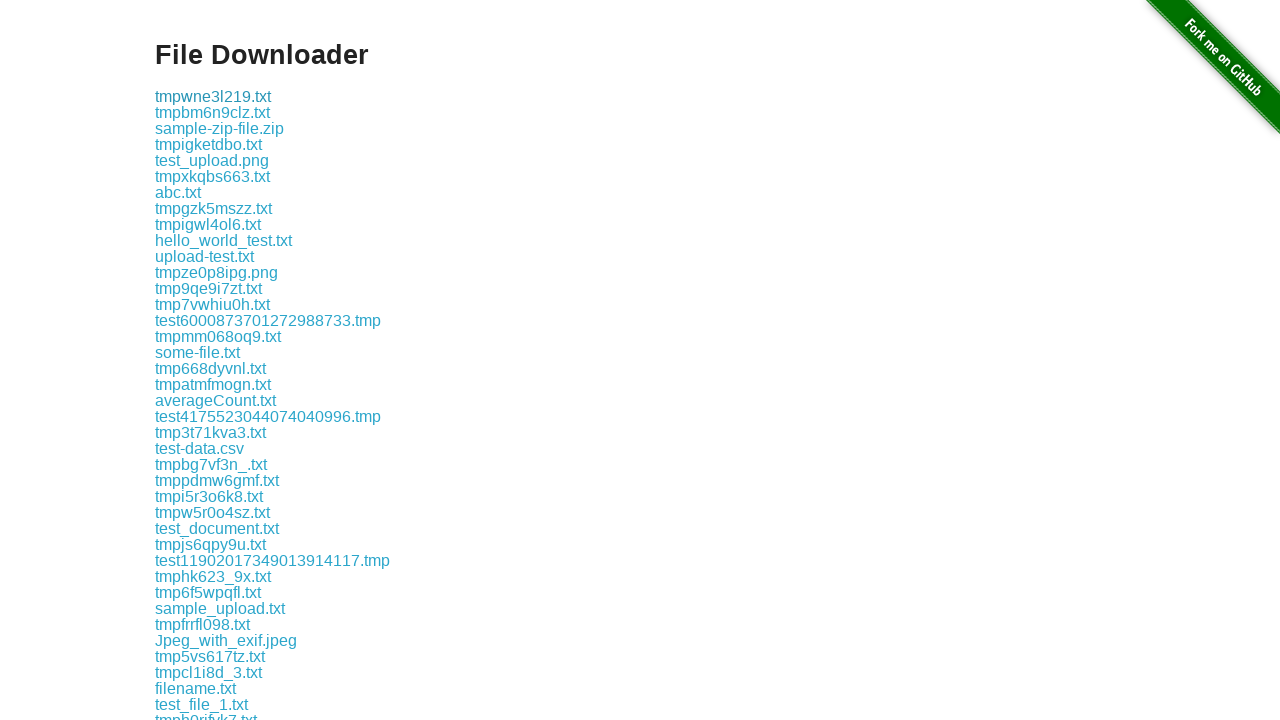

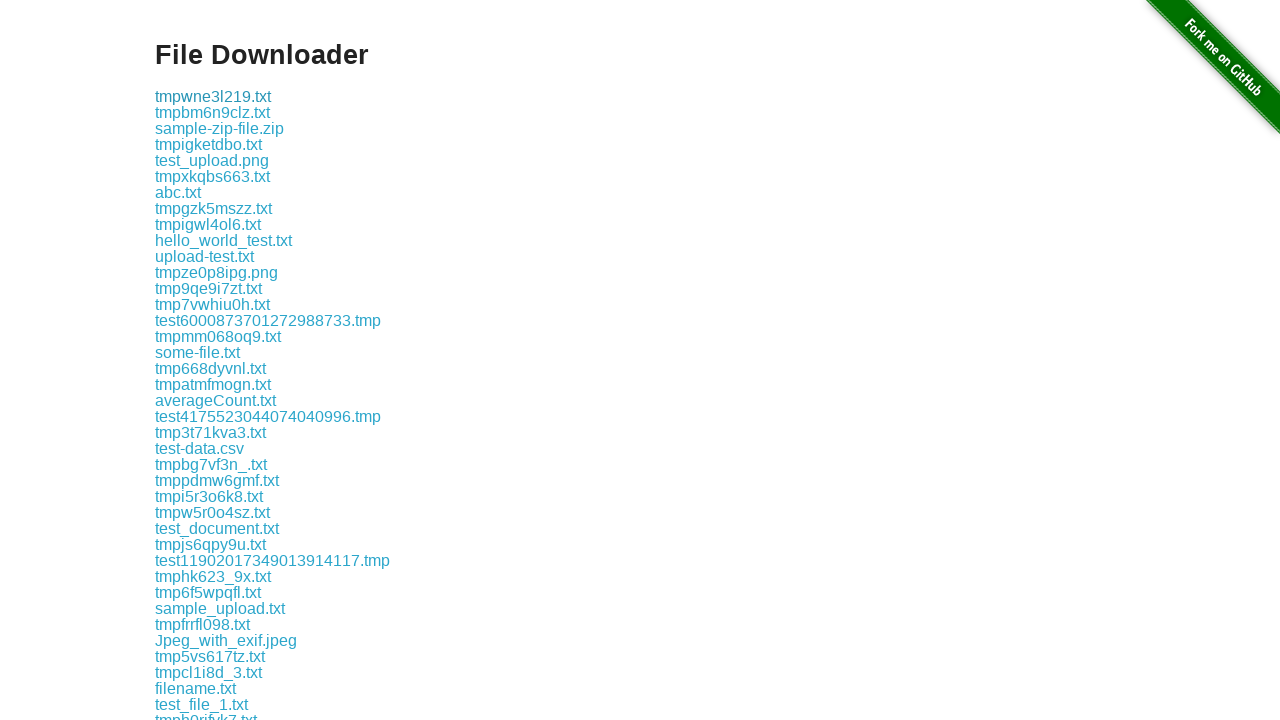